Tests multiple window switching by clicking a link that opens a new window, getting all window handles, and switching between them to verify the correct window is in focus based on page title.

Starting URL: http://the-internet.herokuapp.com/windows

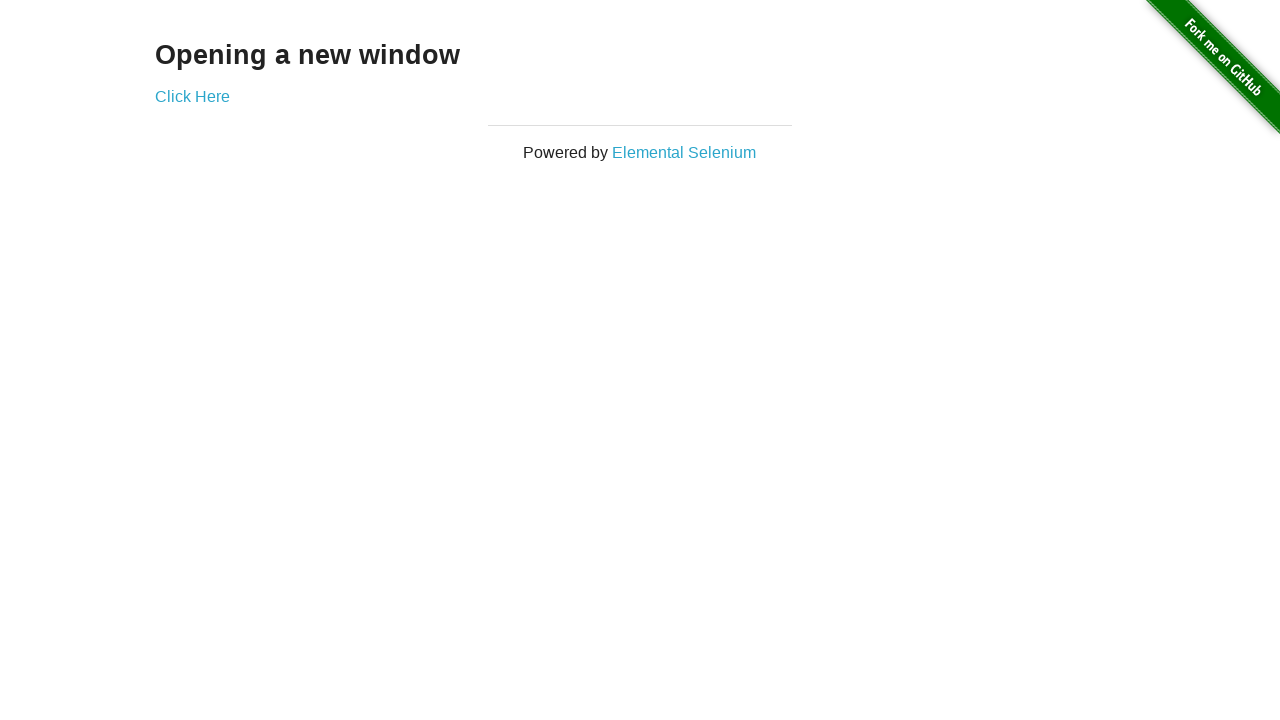

Clicked link to open new window at (192, 96) on .example a
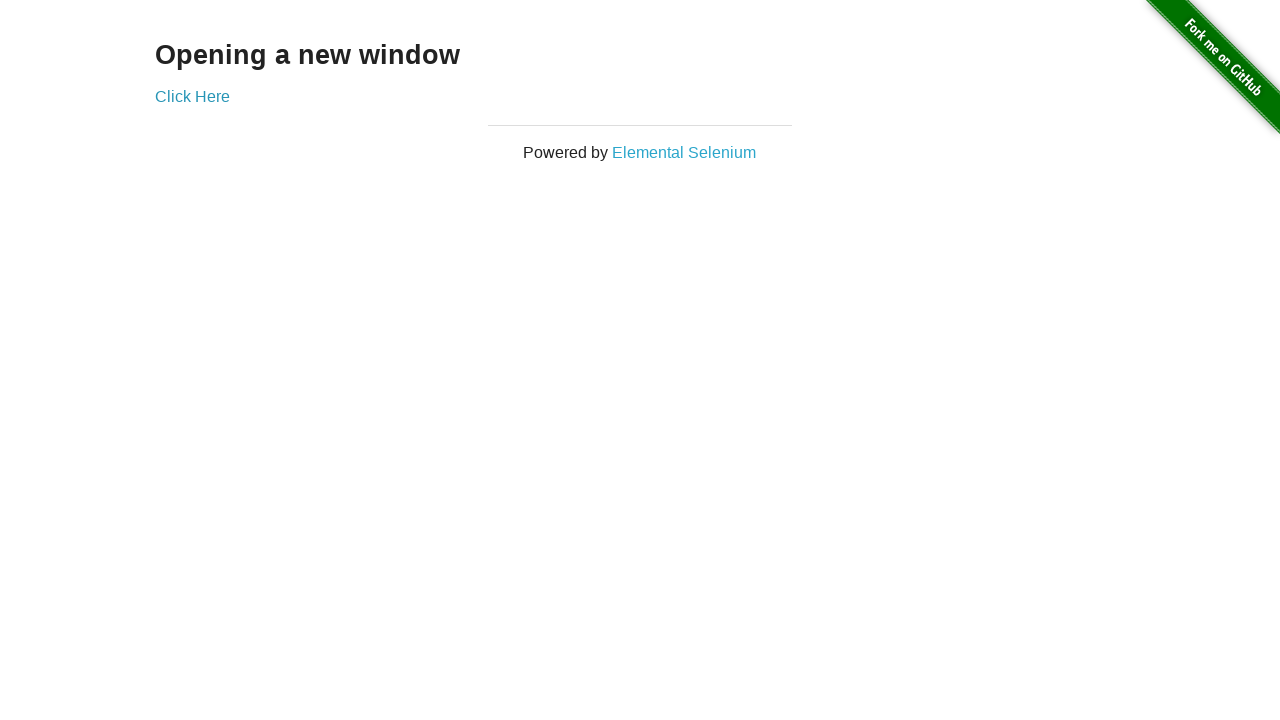

Captured new window page object
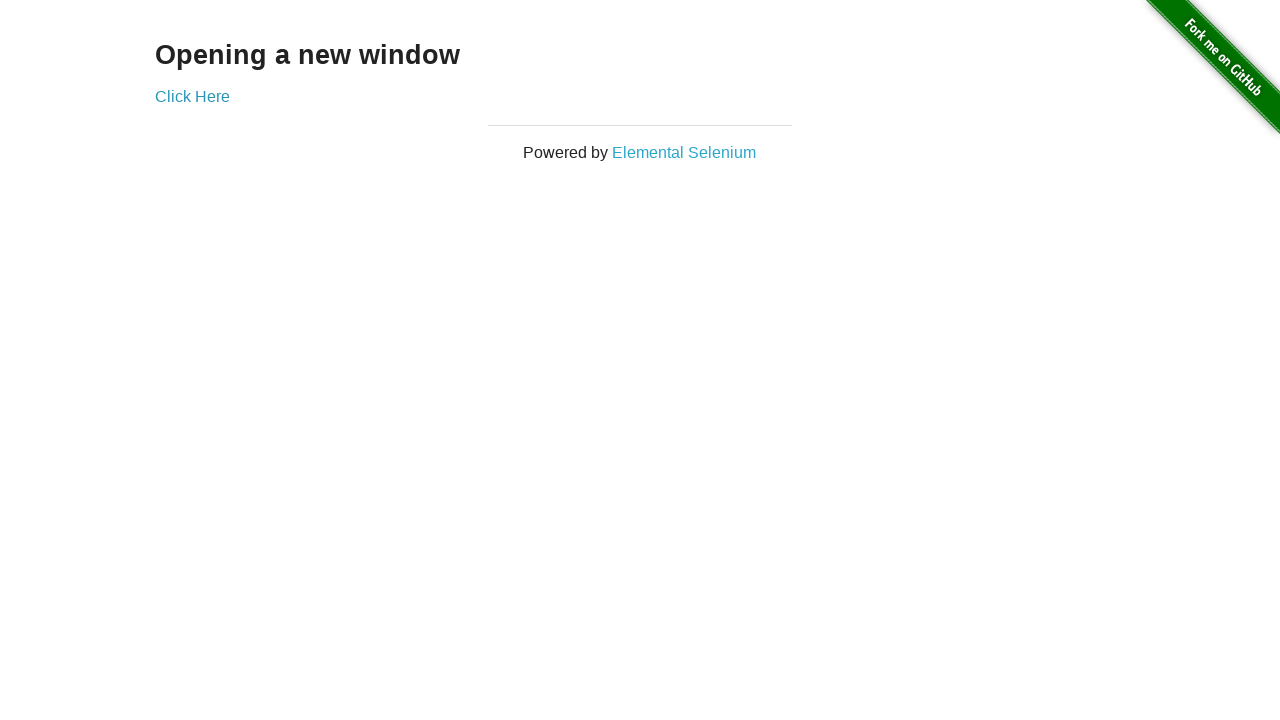

Verified original page title is not 'New Window'
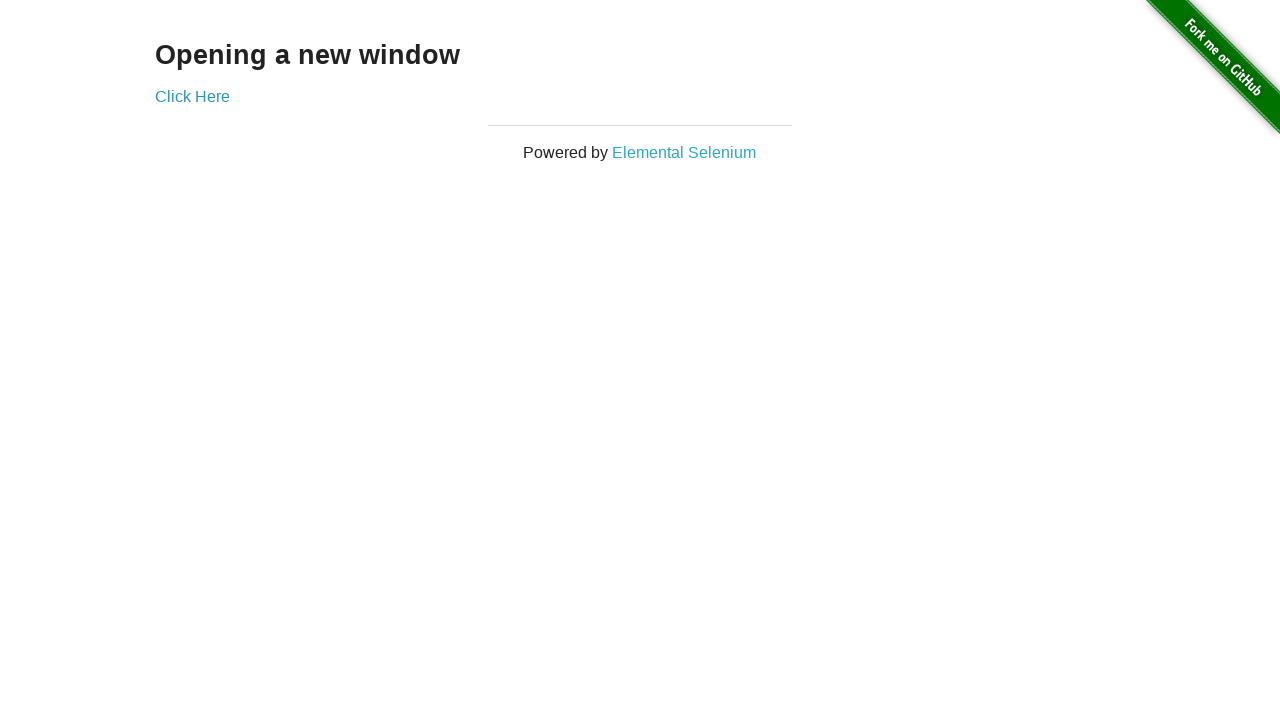

New window page loaded completely
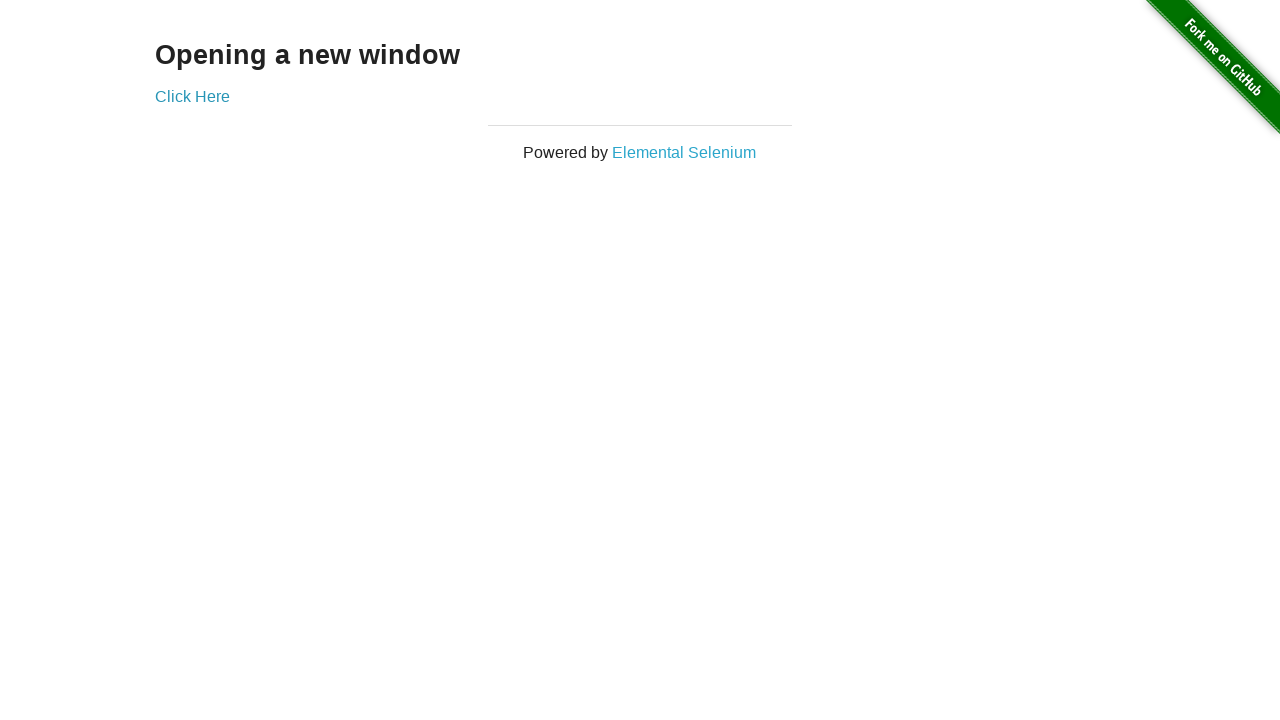

Verified new window has 'New Window' title
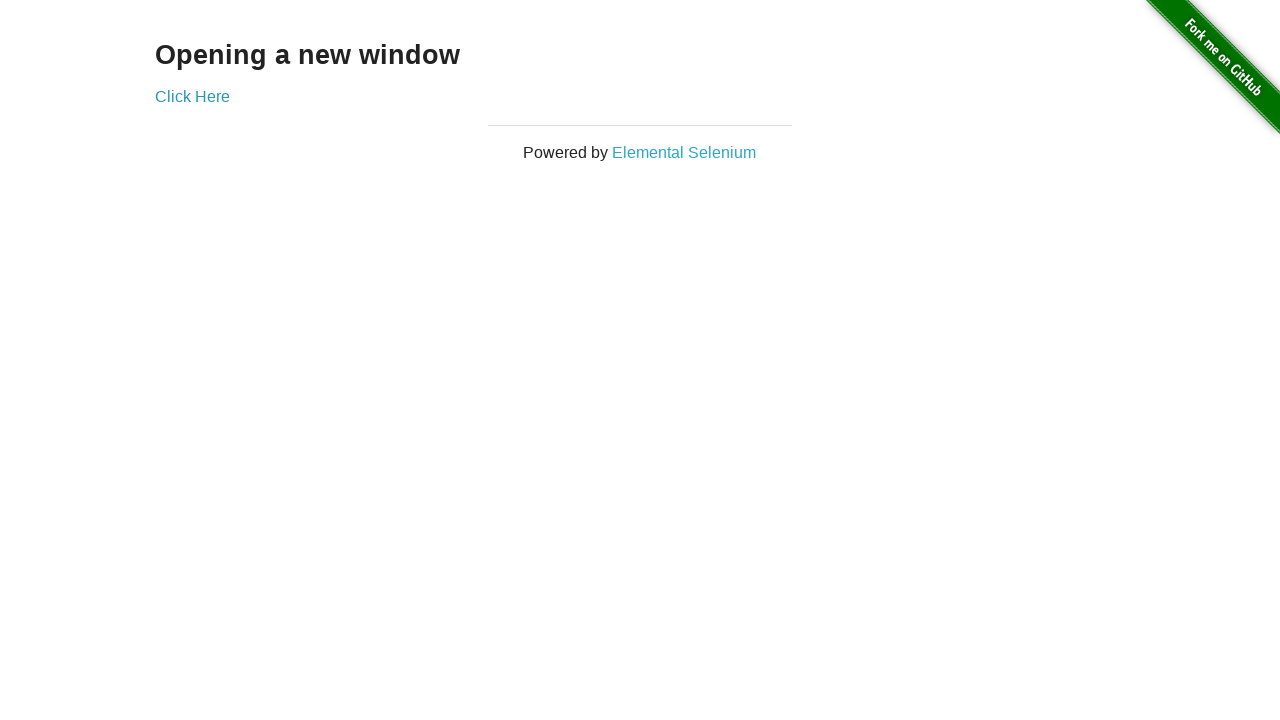

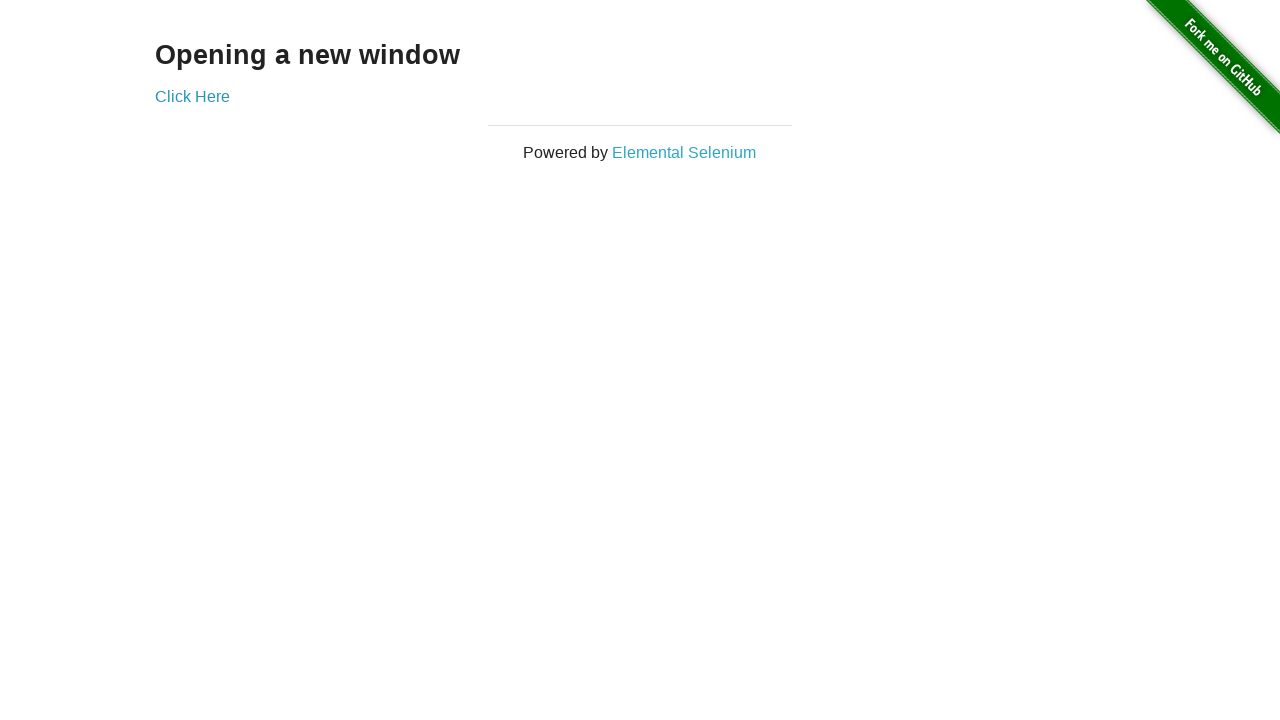